Tests an e-commerce website's search, add to cart, and checkout functionality including promo code application

Starting URL: https://rahulshettyacademy.com/seleniumPractise/#/

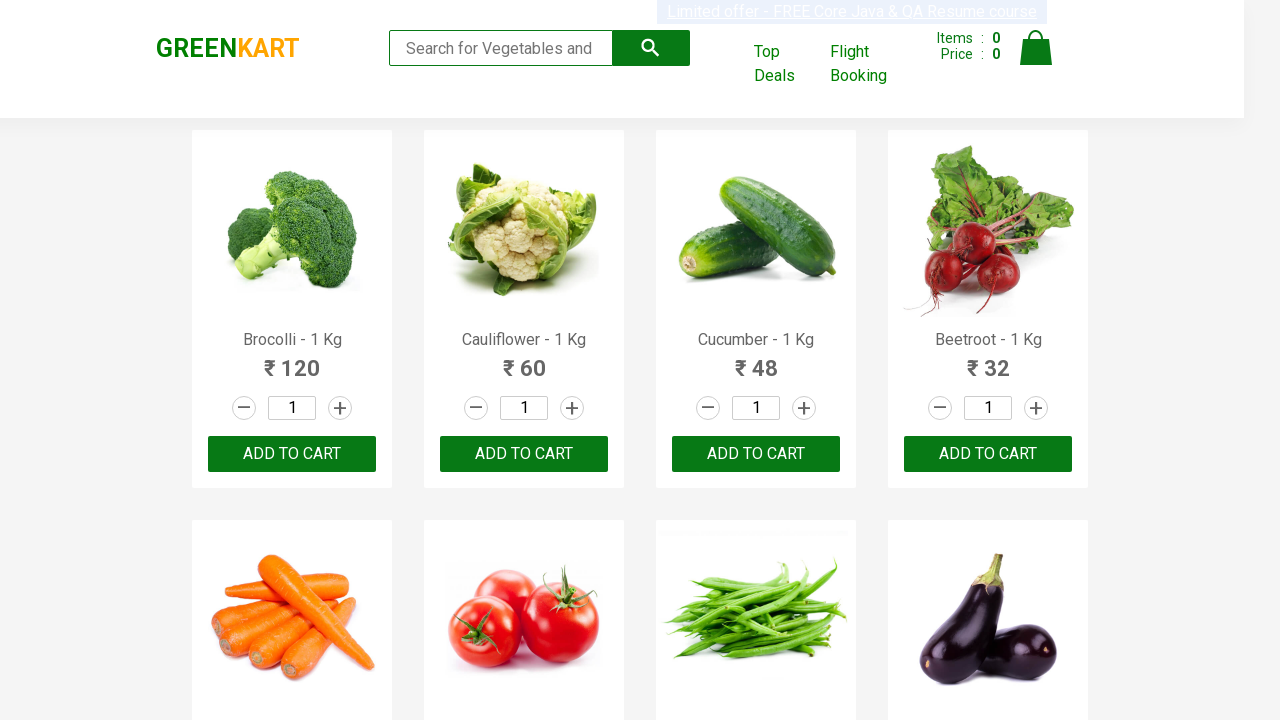

Filled search field with 'ber' on input.search-keyword
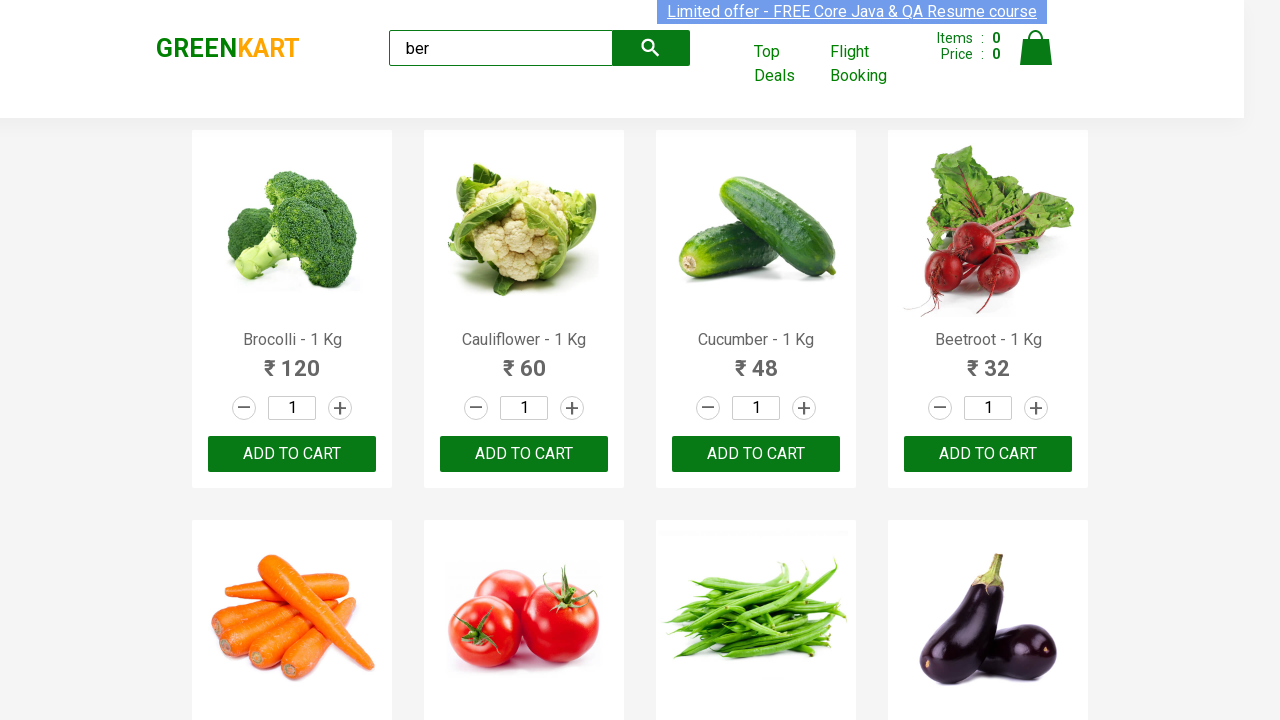

Clicked search button at (651, 48) on button.search-button
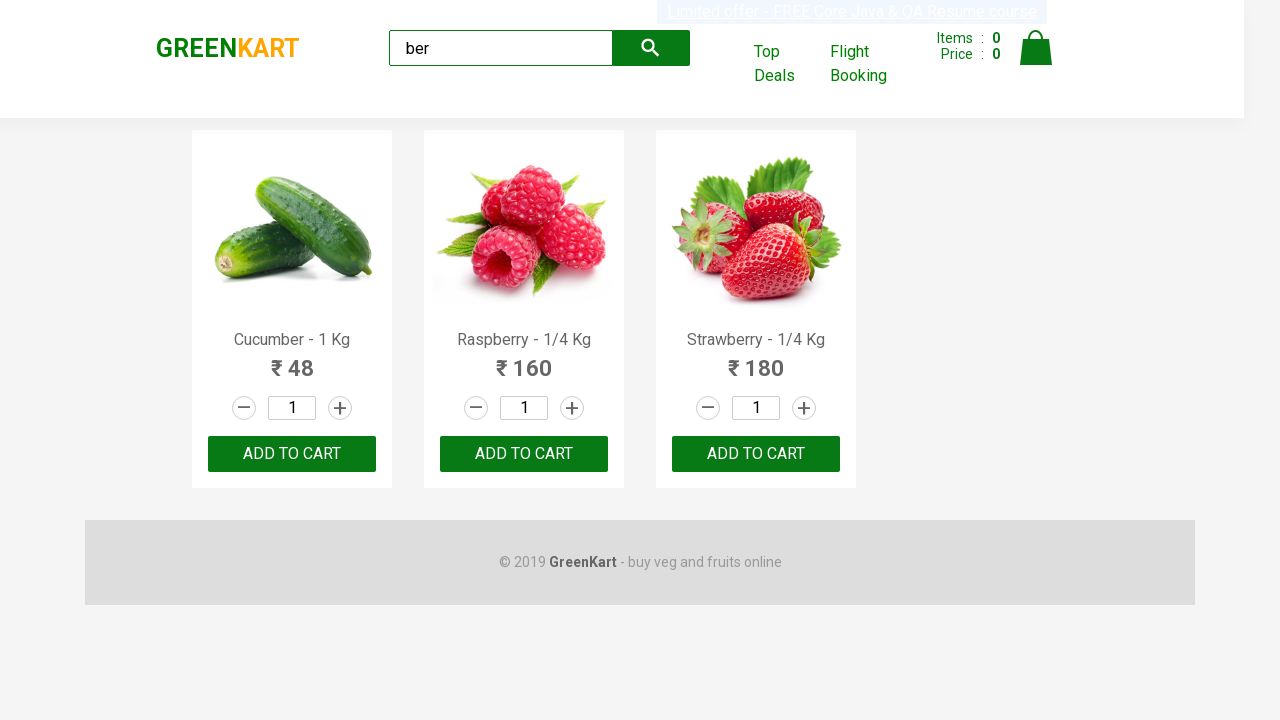

Search results loaded
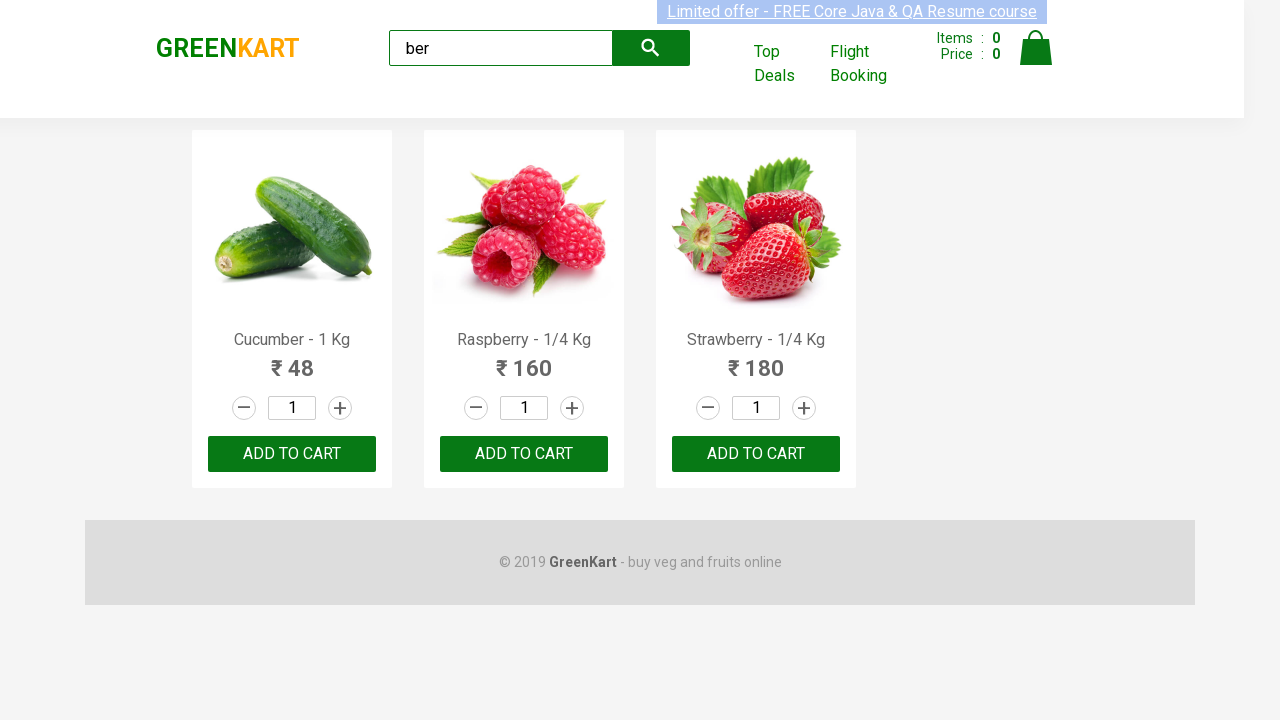

Retrieved all product elements, verified 3 products returned
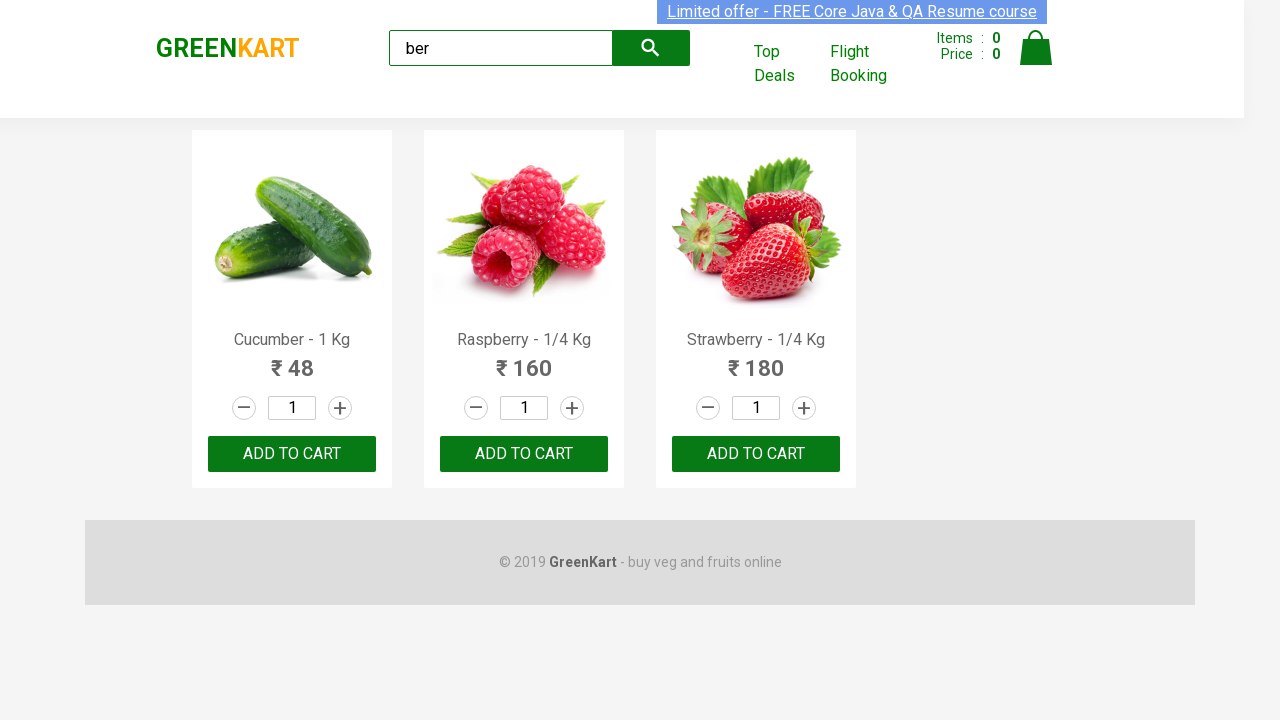

Retrieved product name: Cucumber - 1 Kg
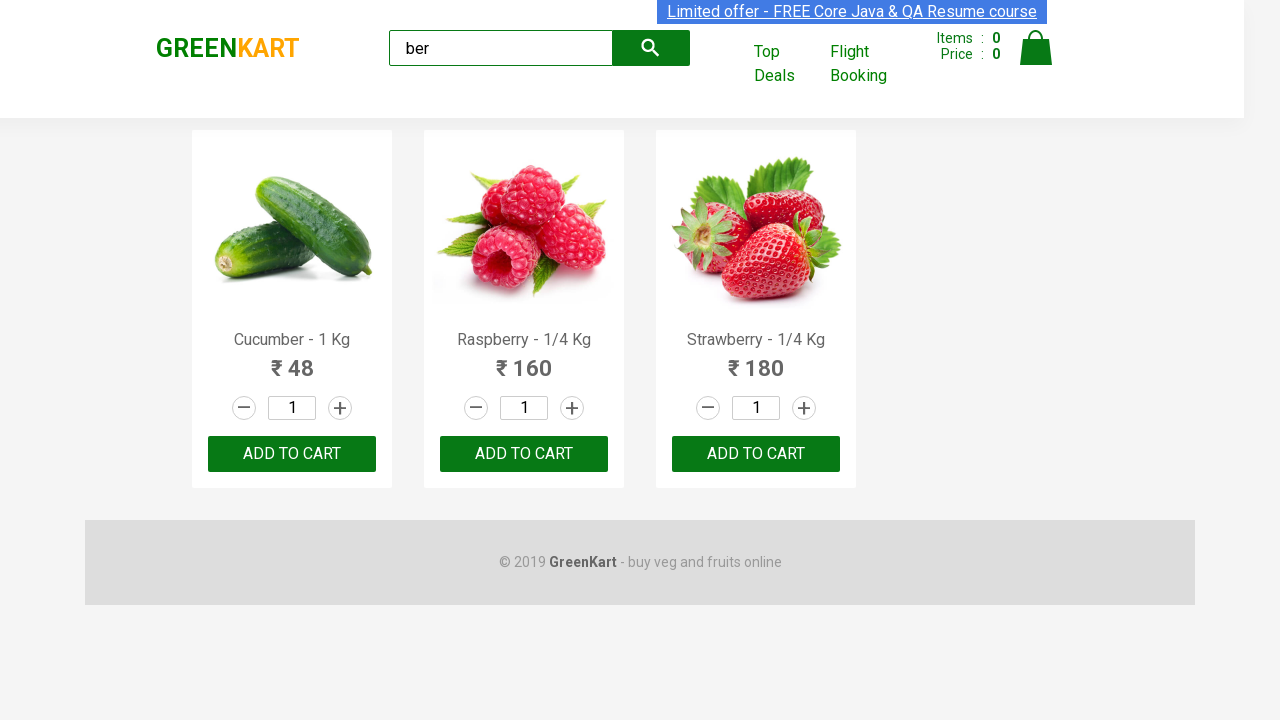

Added product 'Cucumber - 1 Kg' to cart at (292, 454) on xpath=//div[@class='product-action']/button >> nth=0
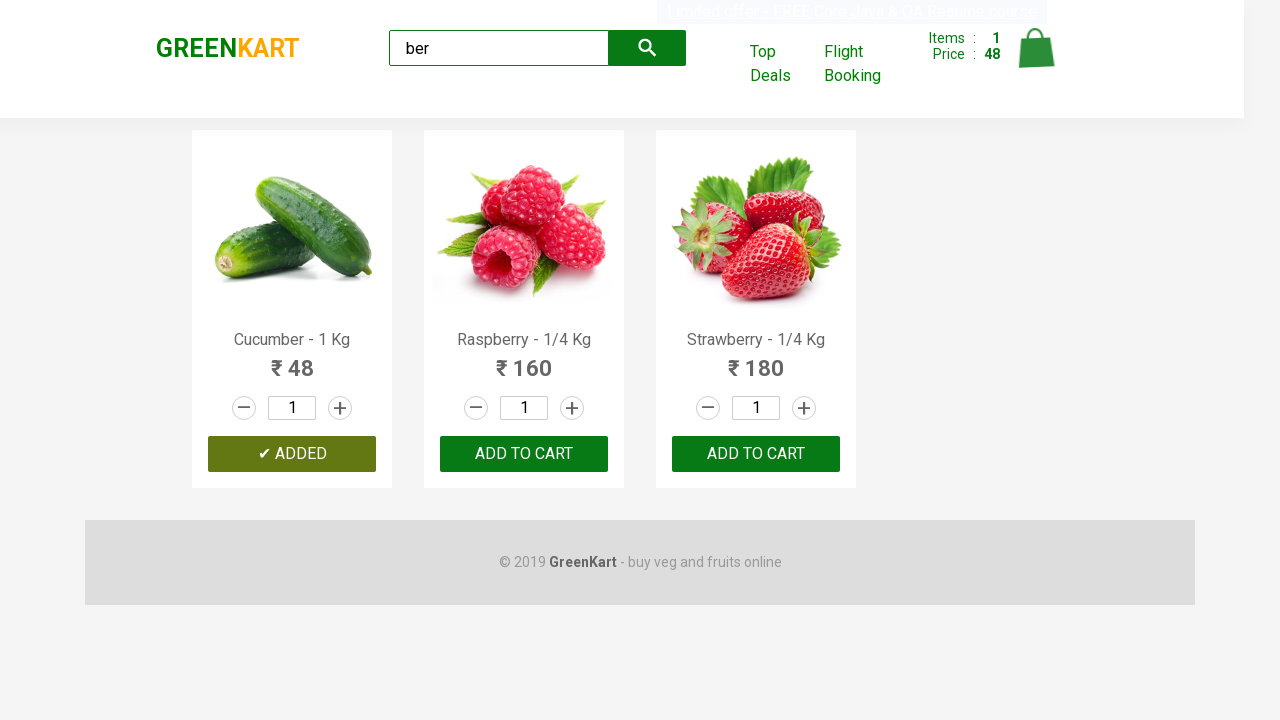

Retrieved product name: Raspberry - 1/4 Kg
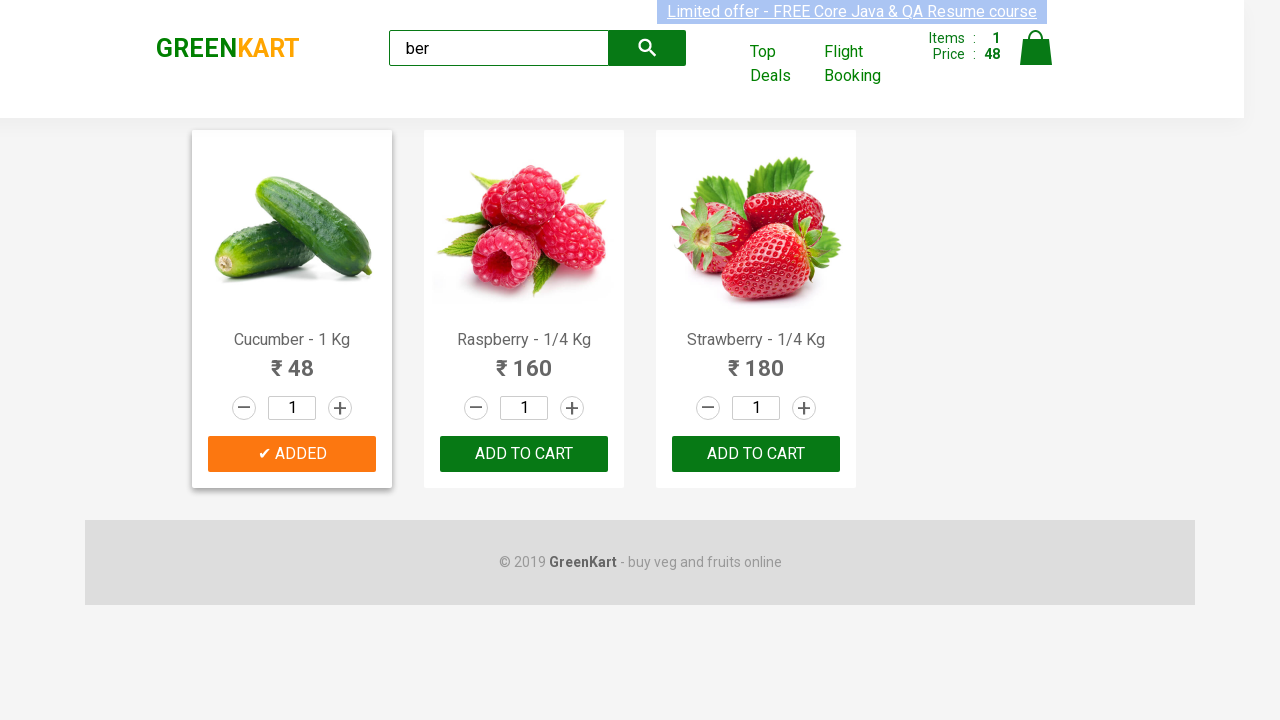

Added product 'Raspberry - 1/4 Kg' to cart at (524, 454) on xpath=//div[@class='product-action']/button >> nth=1
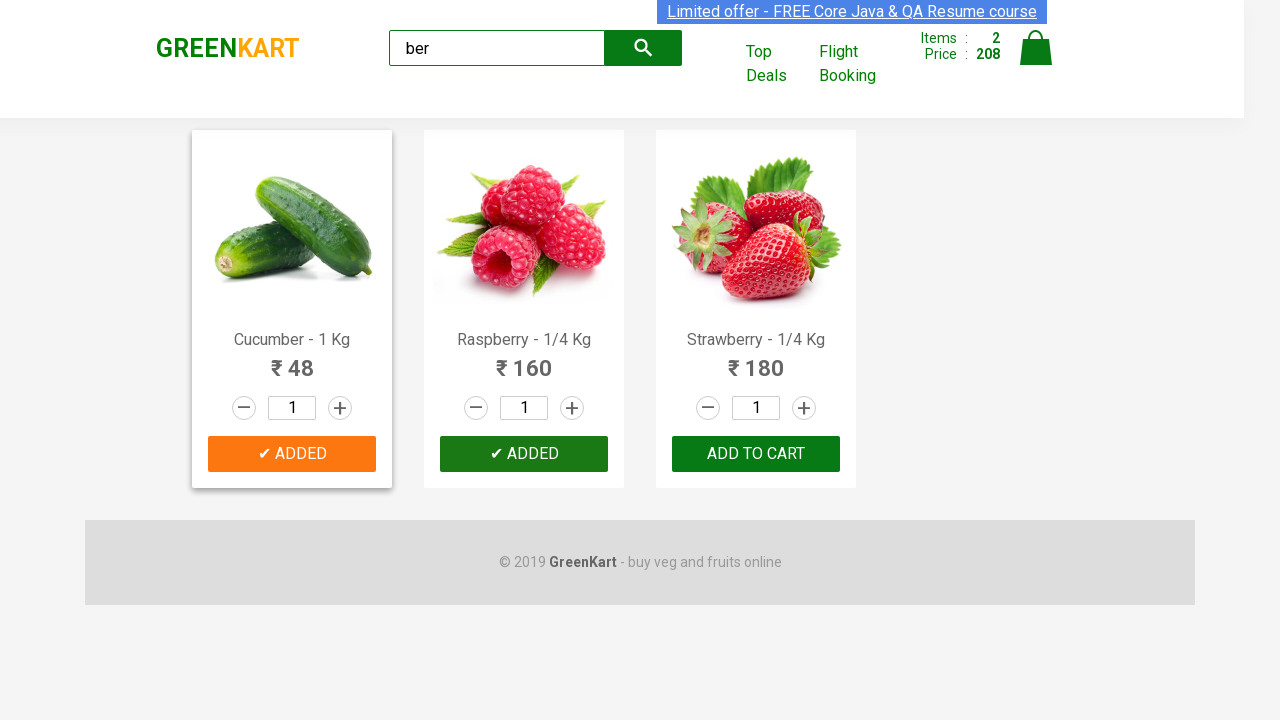

Retrieved product name: Strawberry - 1/4 Kg
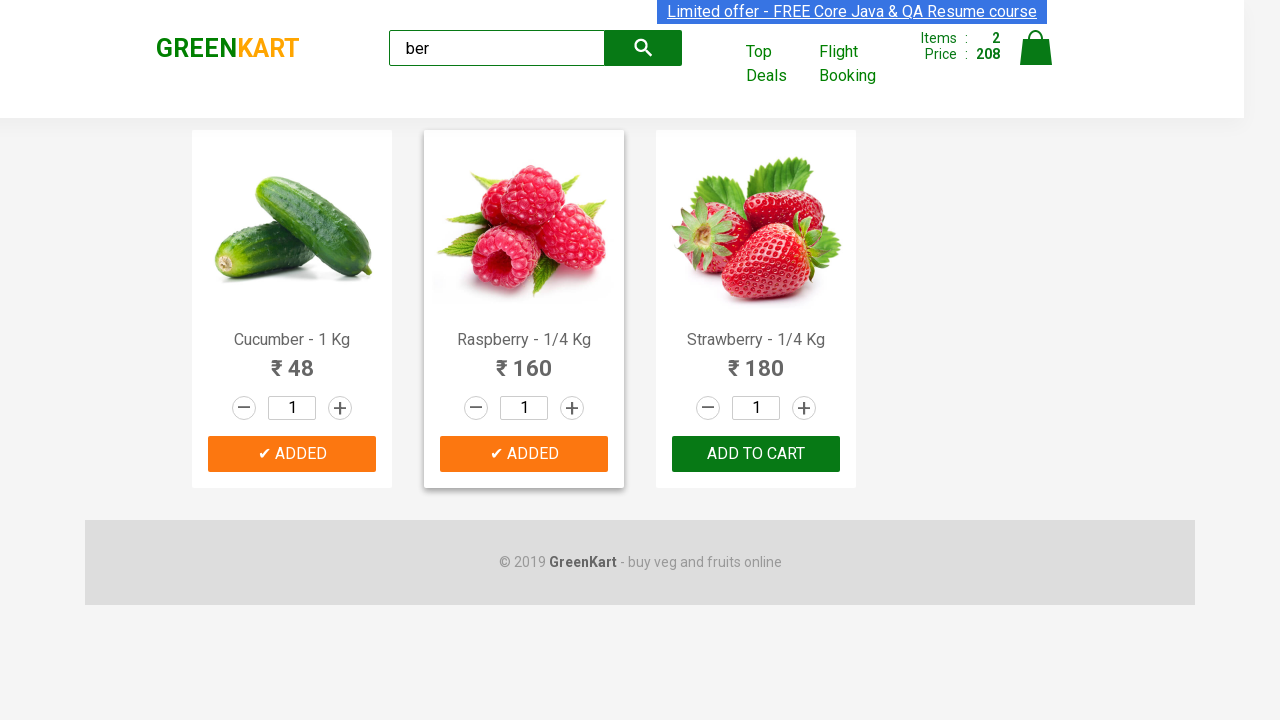

Added product 'Strawberry - 1/4 Kg' to cart at (756, 454) on xpath=//div[@class='product-action']/button >> nth=2
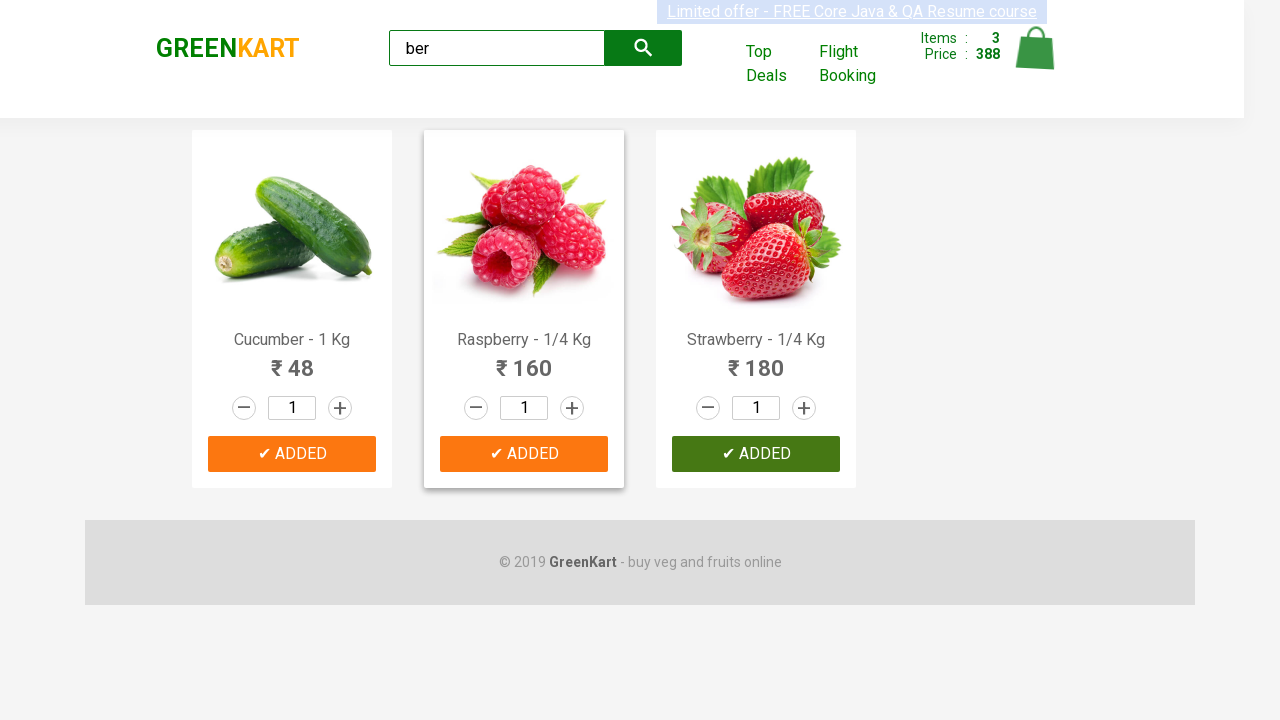

Clicked cart icon at (1036, 48) on xpath=//a[@class='cart-icon']/img
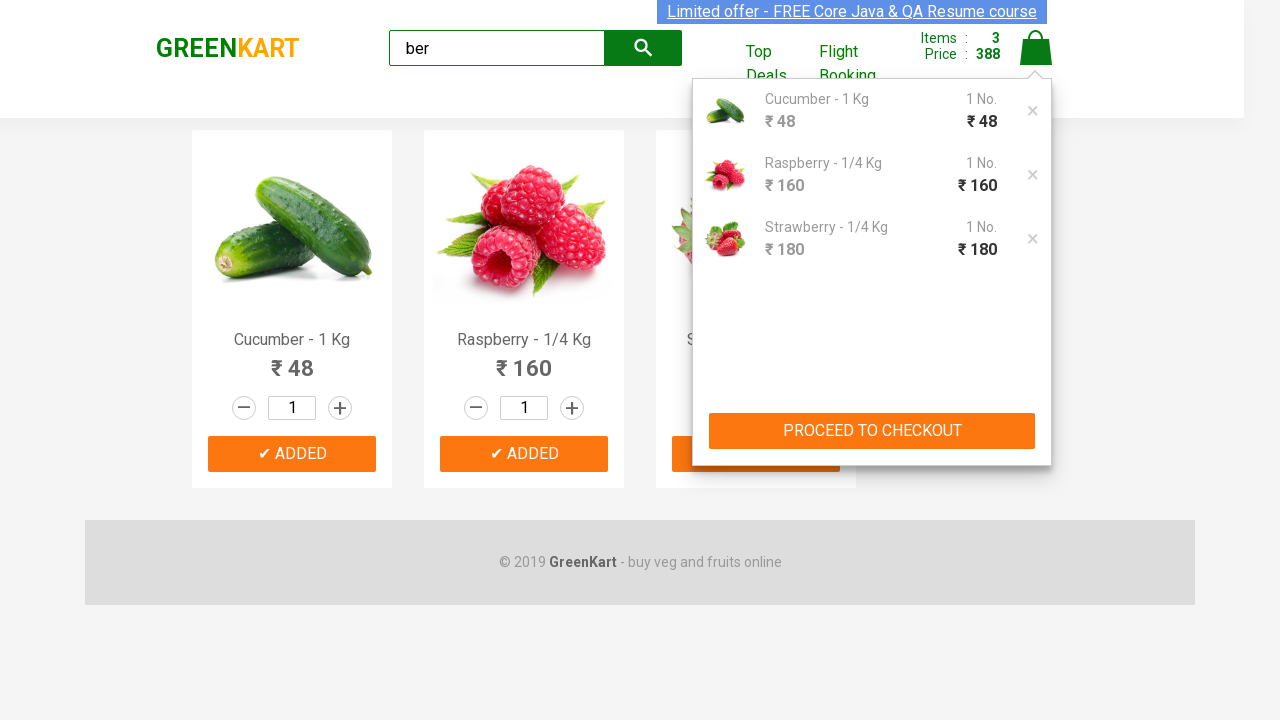

Proceed to checkout button is visible
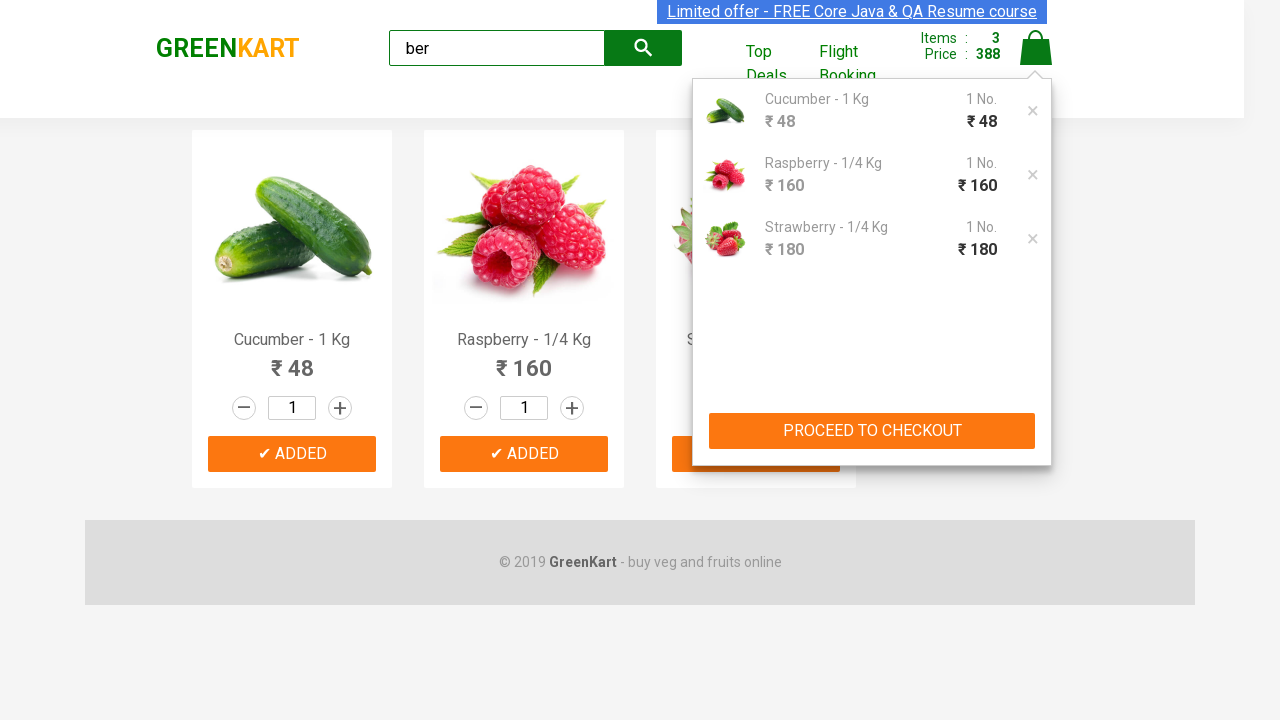

Clicked 'PROCEED TO CHECKOUT' button at (872, 431) on xpath=//div[@class='action-block']/button[text()='PROCEED TO CHECKOUT']
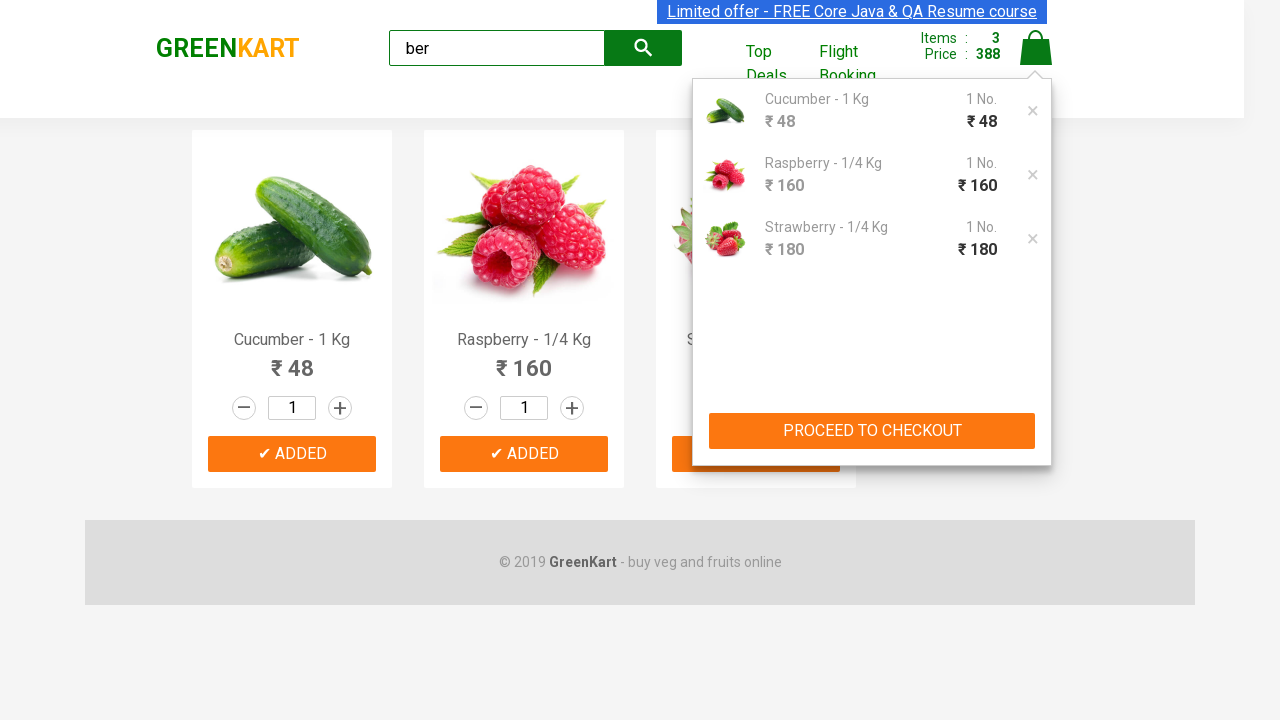

Checkout page loaded
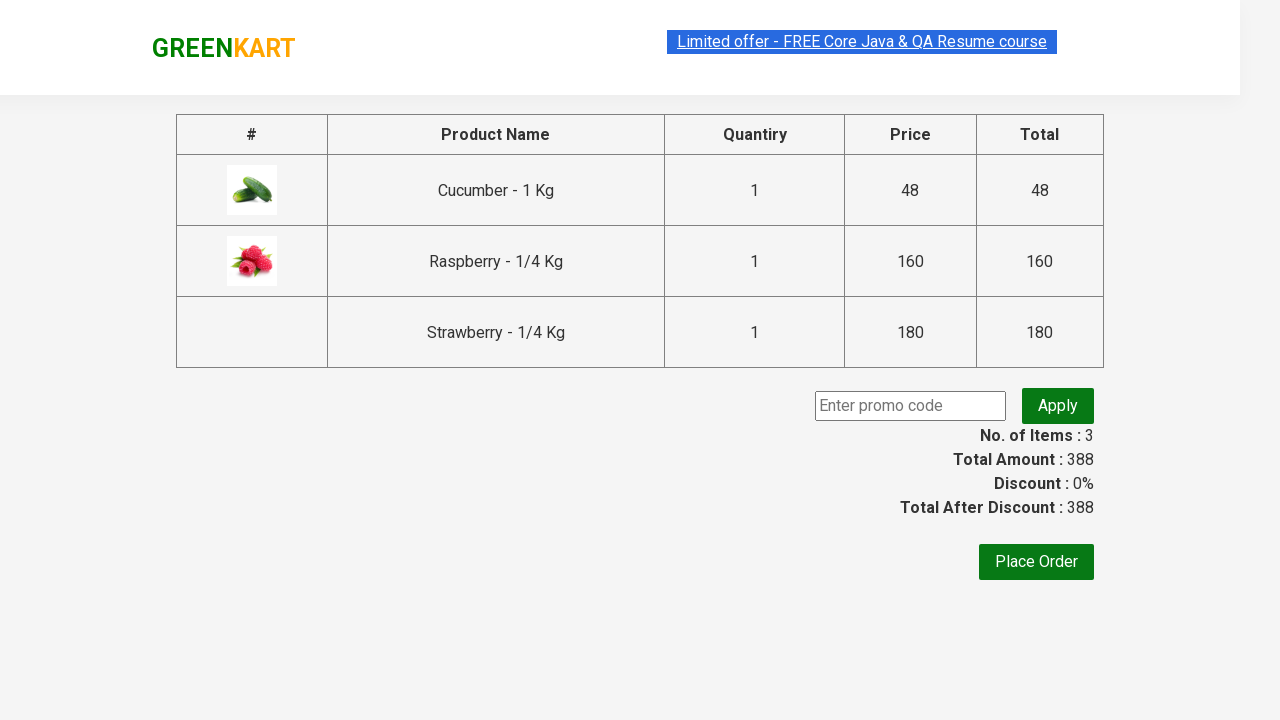

Retrieved checkout product: Cucumber - 1 Kg
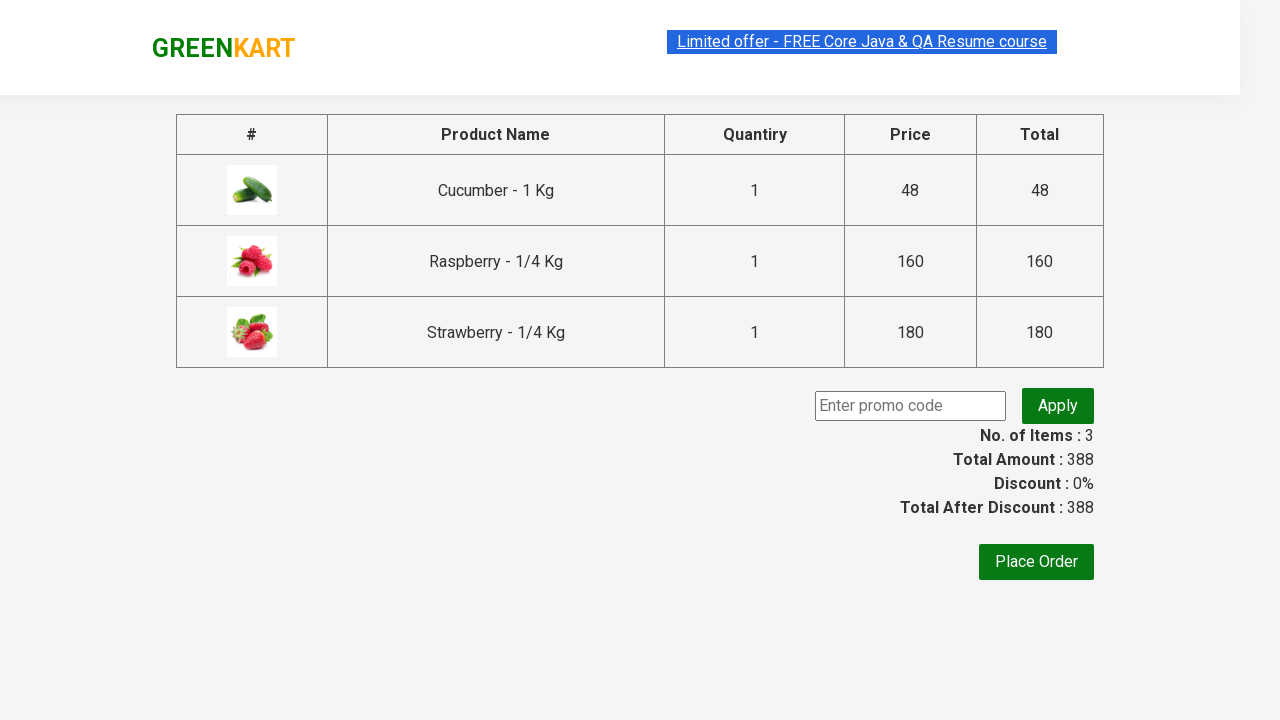

Retrieved checkout product: Raspberry - 1/4 Kg
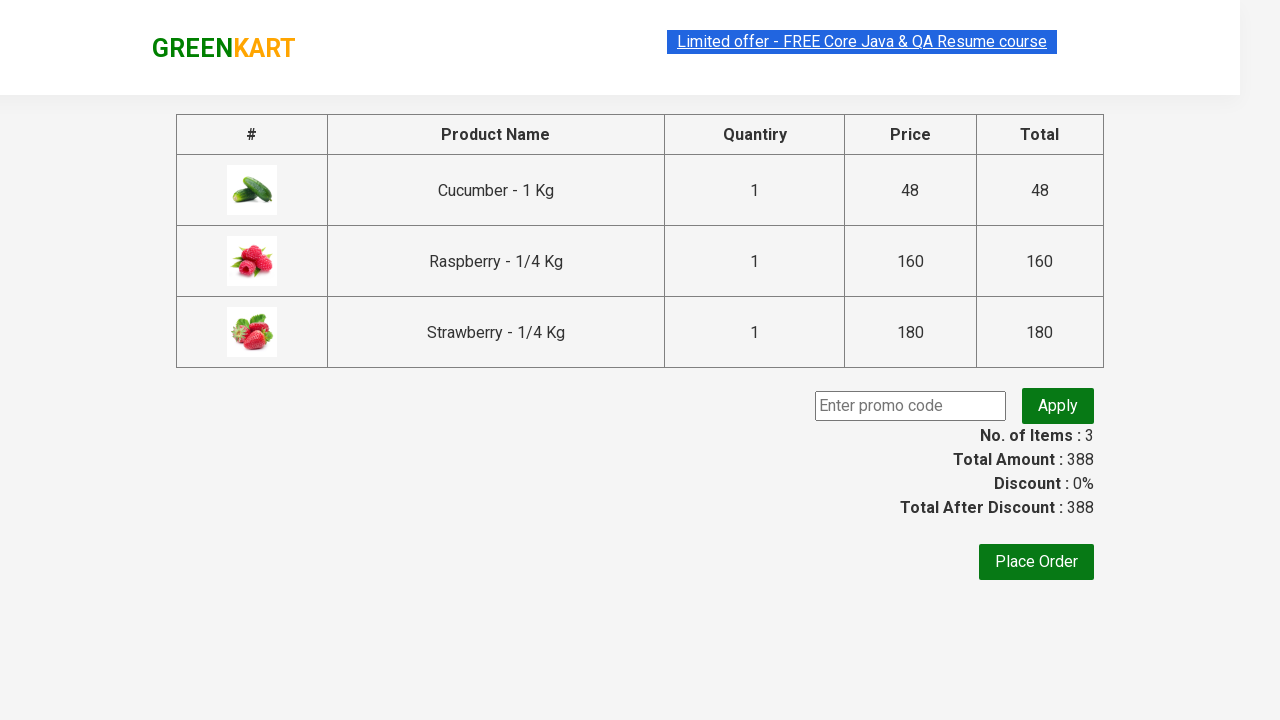

Retrieved checkout product: Strawberry - 1/4 Kg
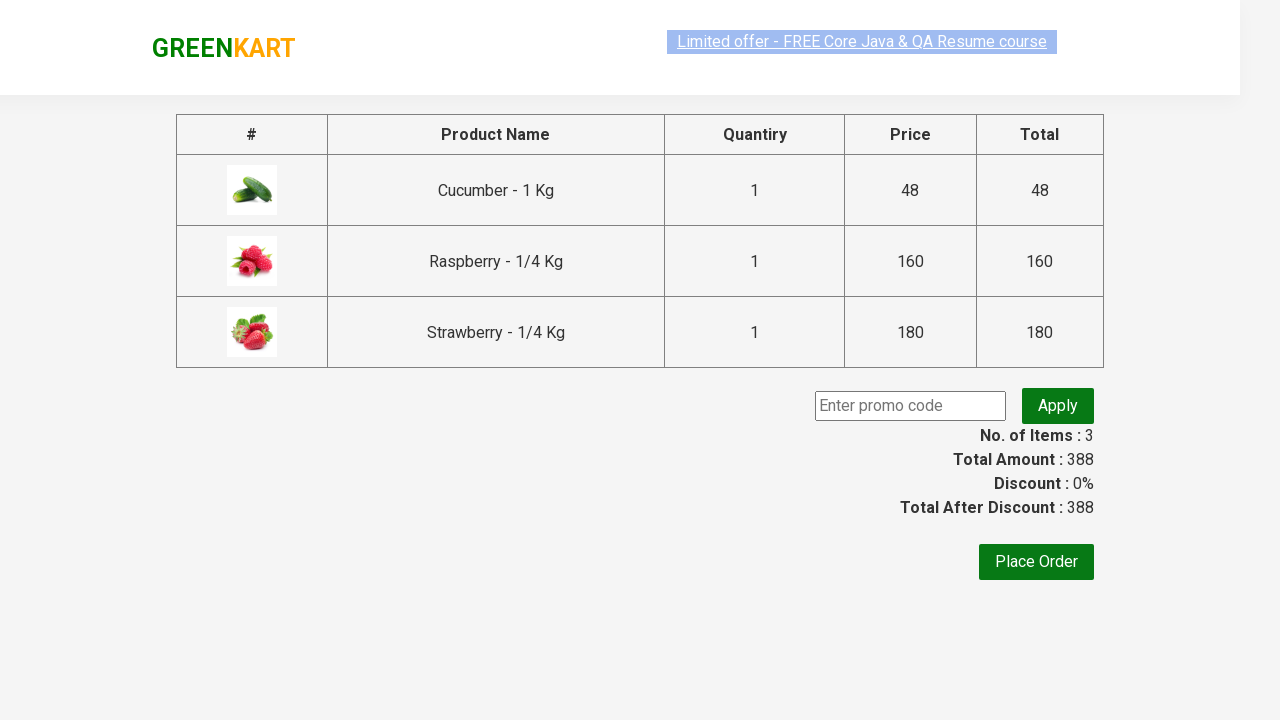

Verified checkout products match added products
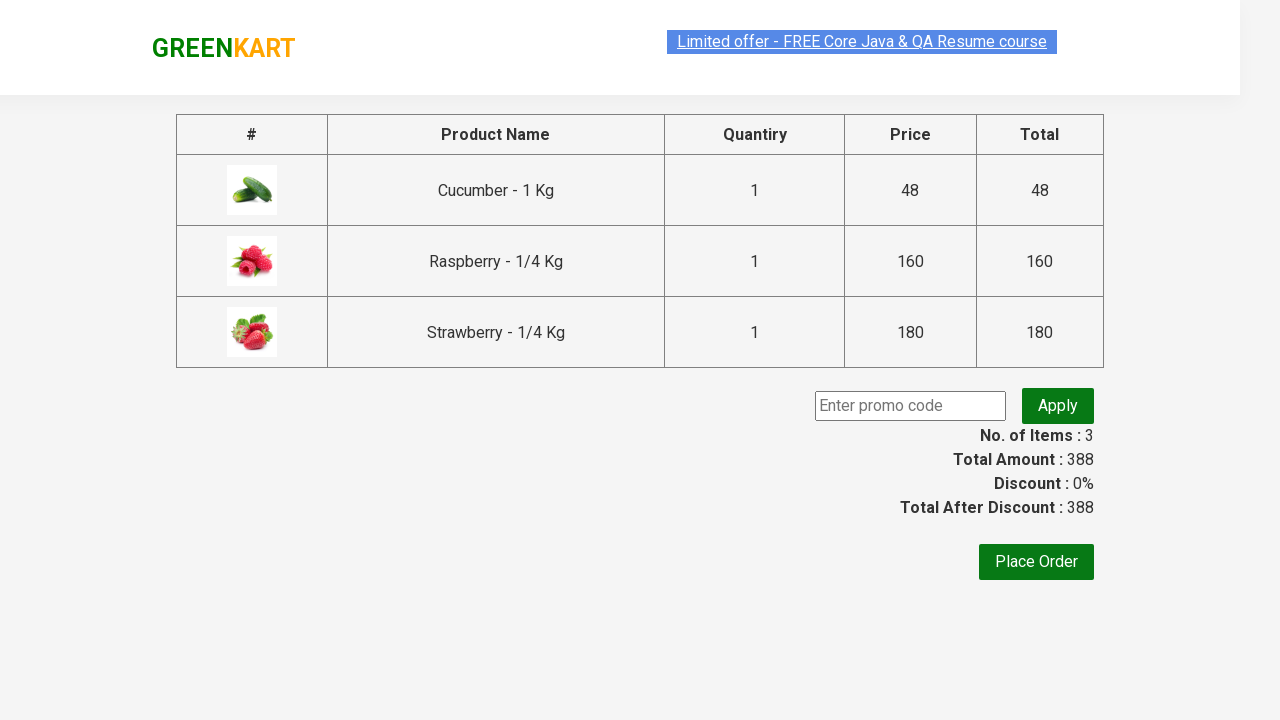

Filled promo code field with 'rahulshettyacademy' on .promoCode
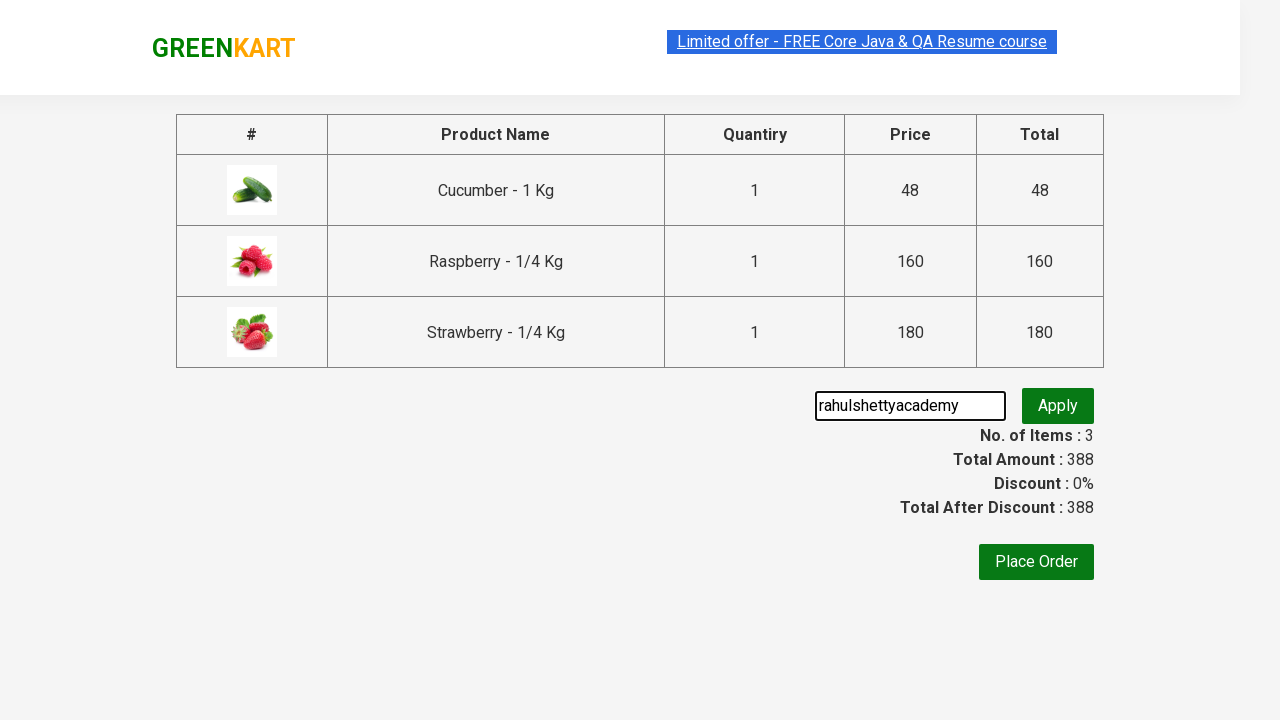

Clicked promo code apply button at (1058, 406) on .promoBtn
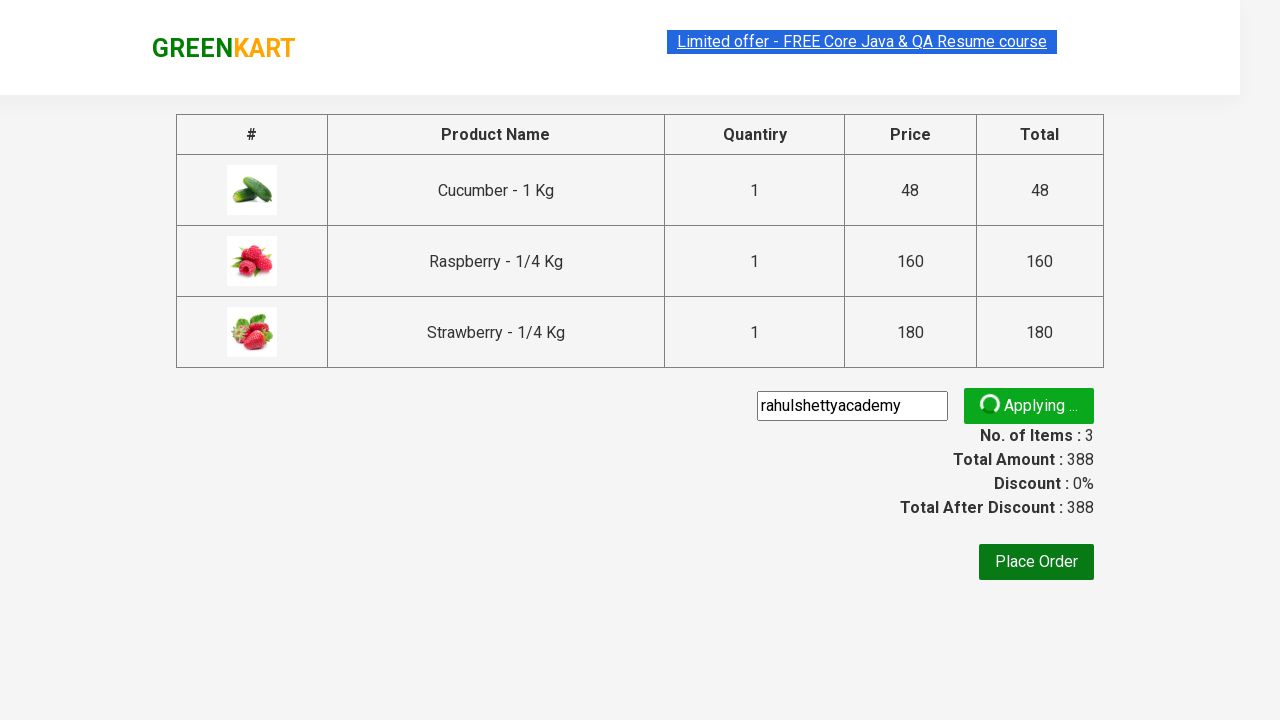

Promo code info message appeared
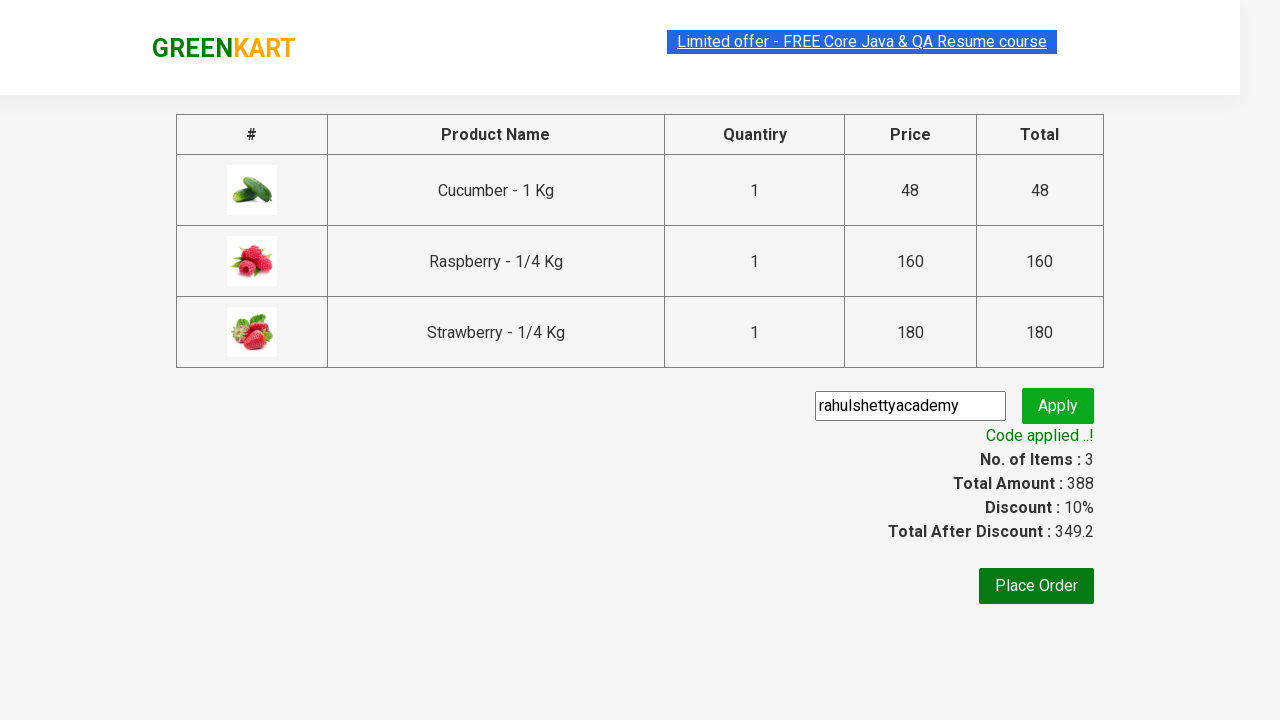

Verified promo code was applied successfully
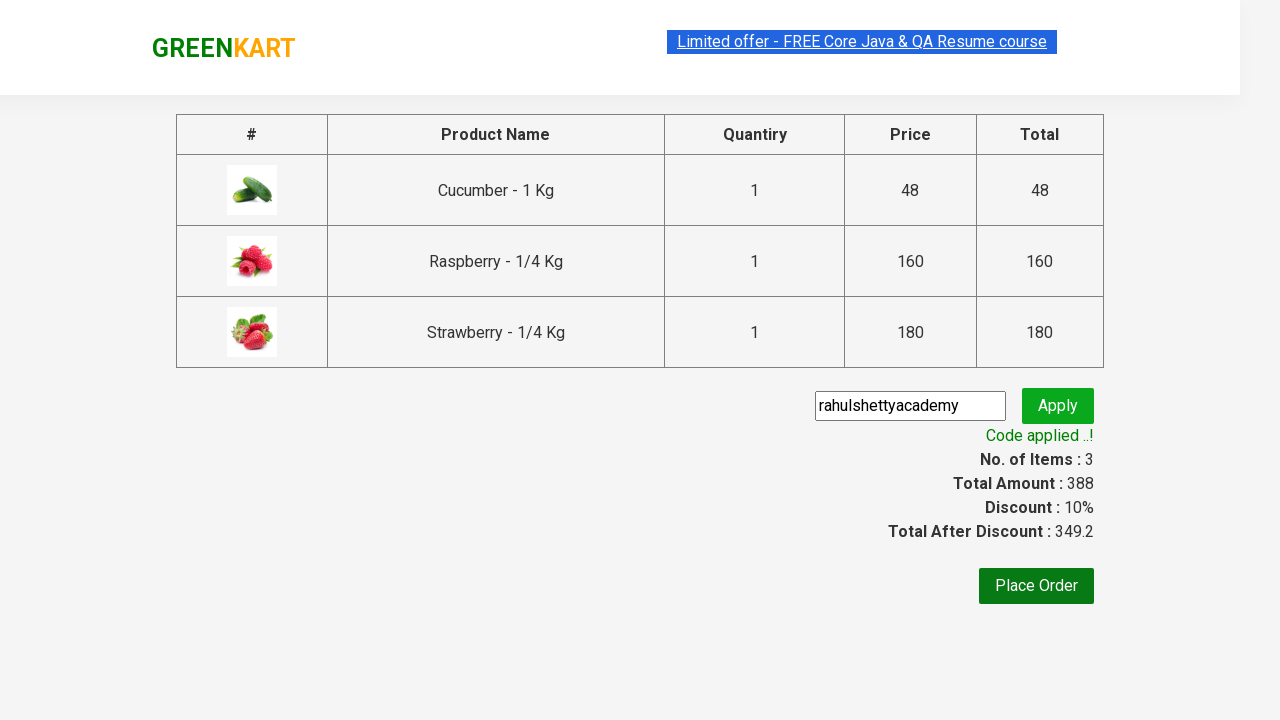

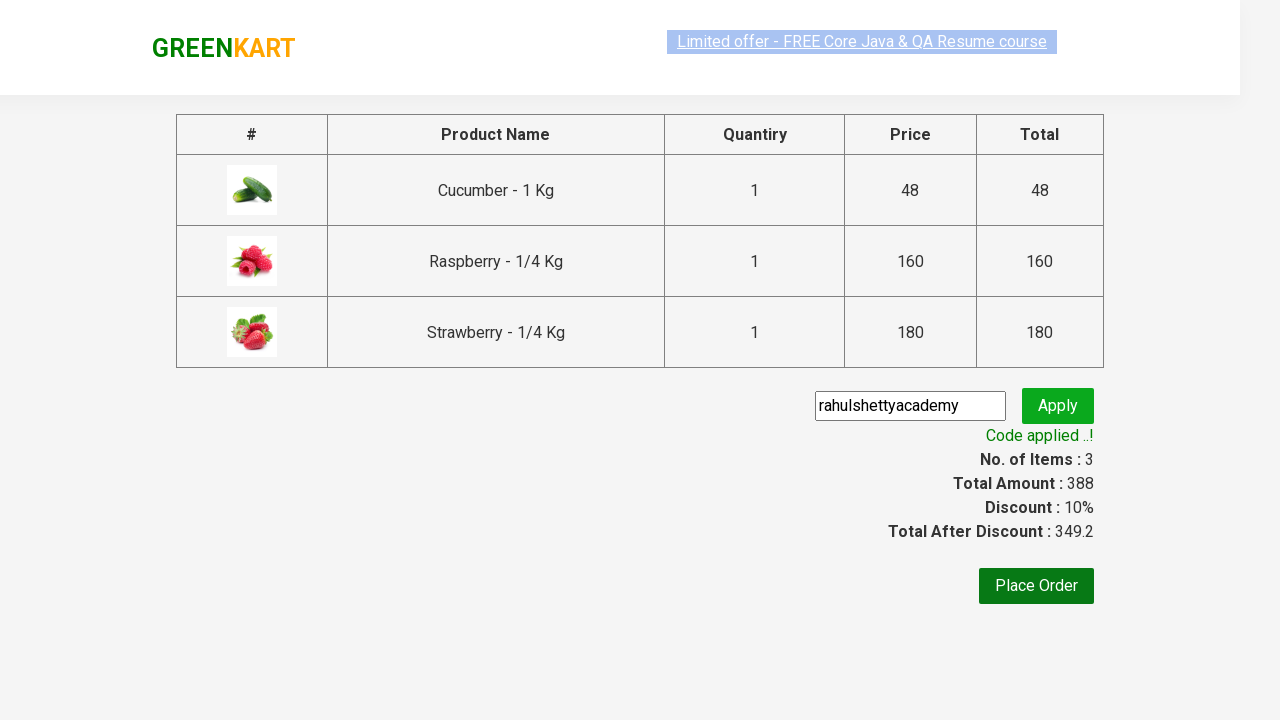